Tests checkbox functionality by clicking to select and deselect the first checkbox, and verifying its state

Starting URL: https://rahulshettyacademy.com/AutomationPractice/

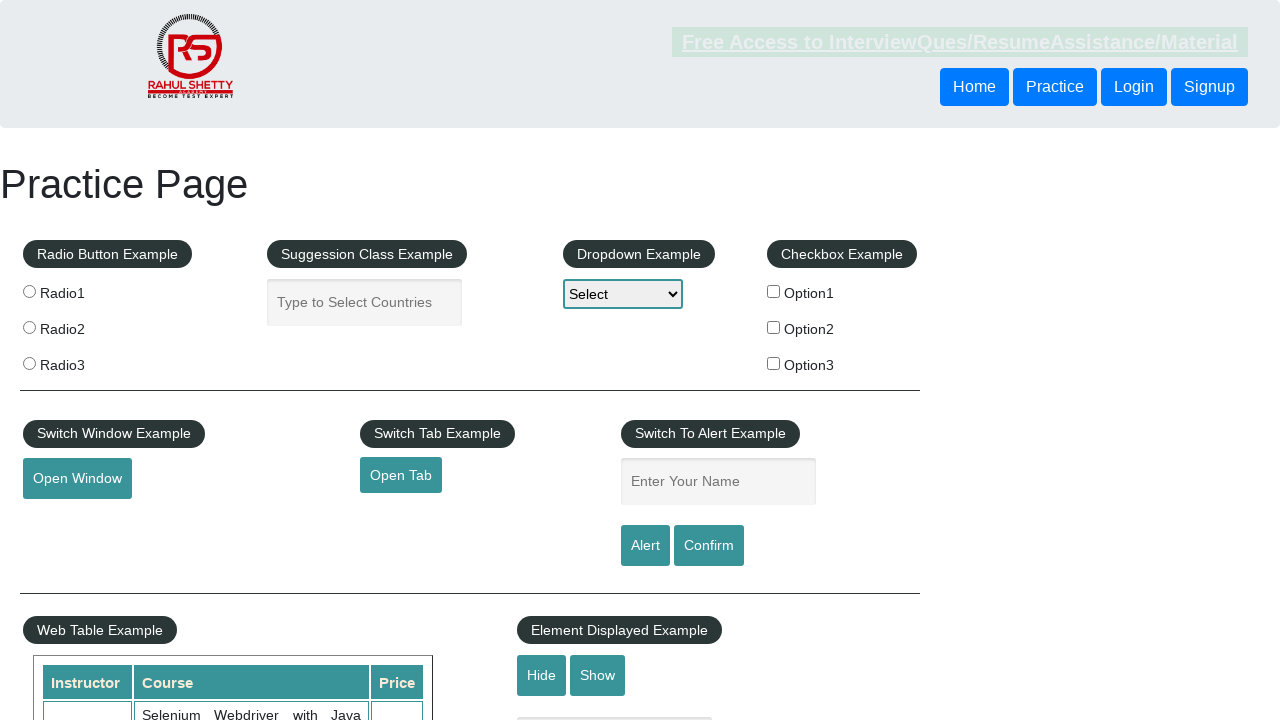

Navigated to AutomationPractice page
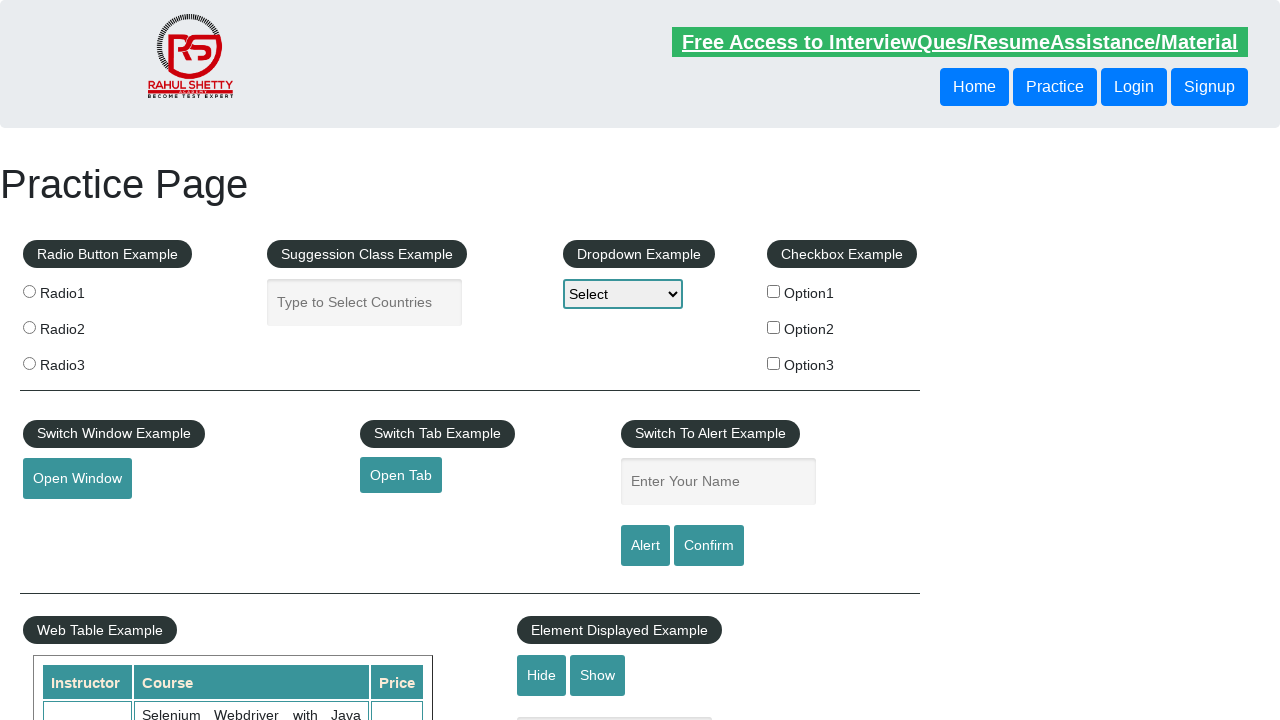

Located all checkboxes on the page
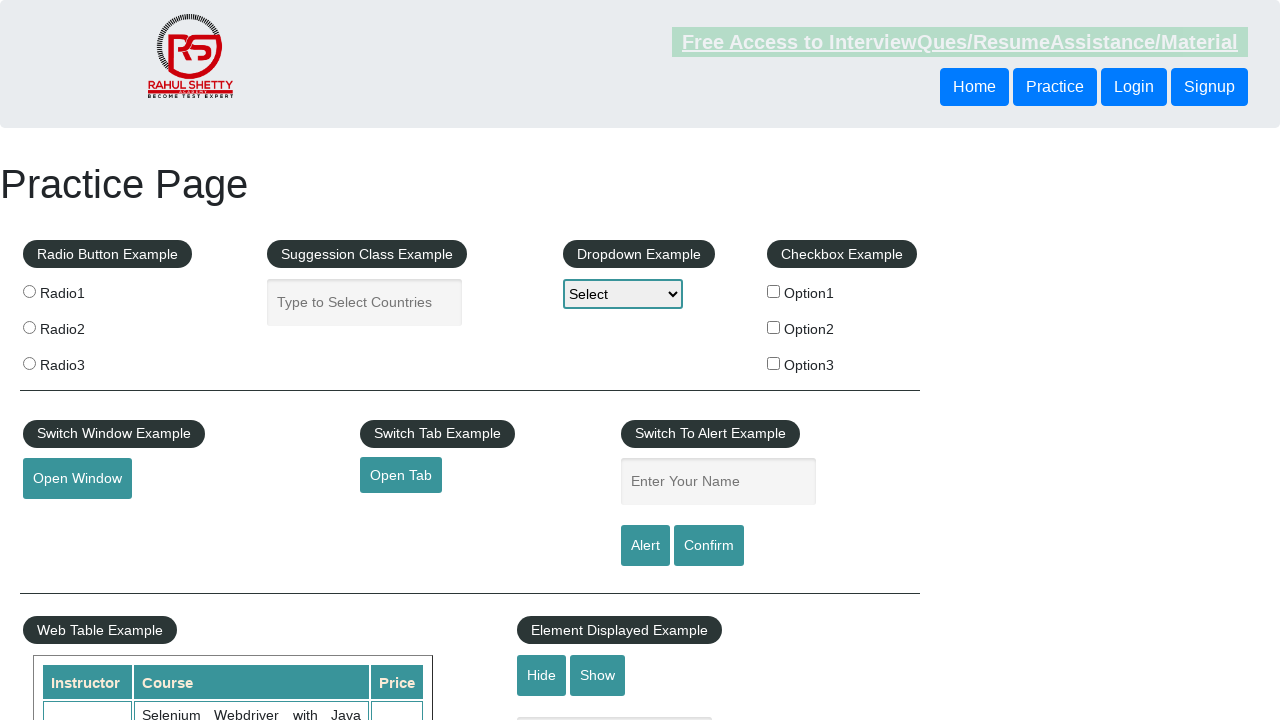

Located the first checkbox element (checkBoxOption1)
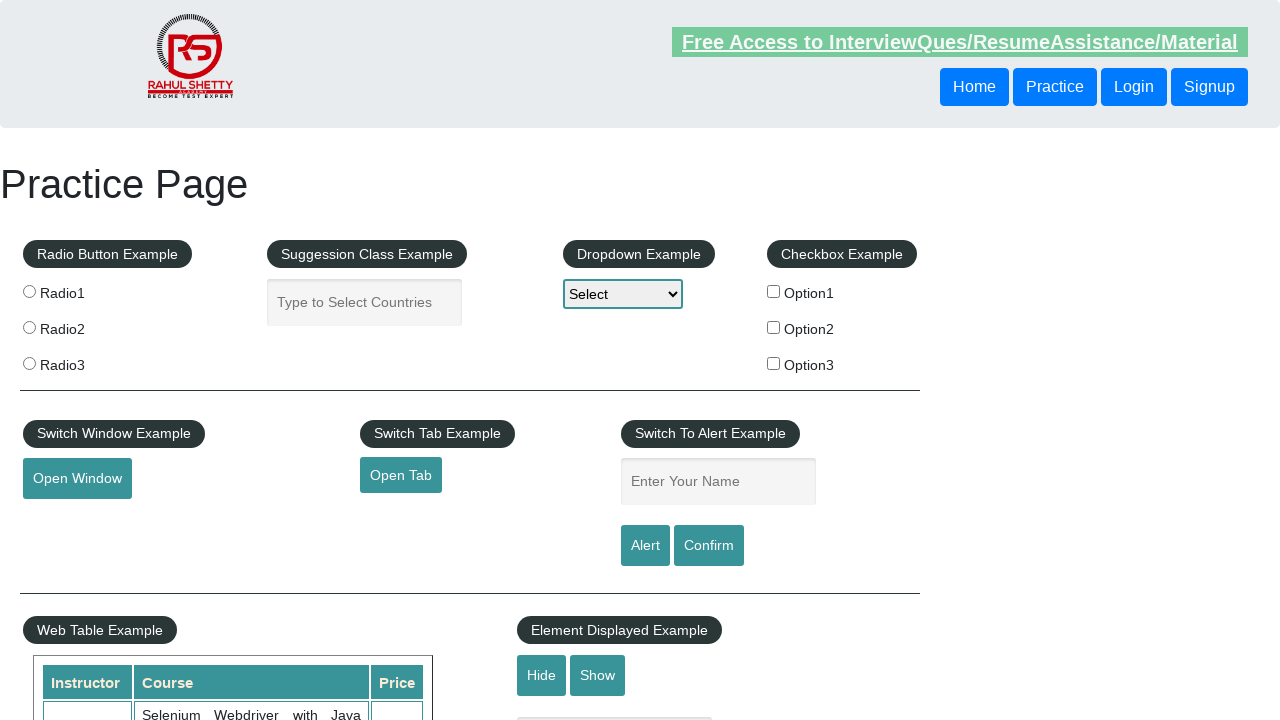

Clicked the first checkbox to select it at (774, 291) on #checkBoxOption1
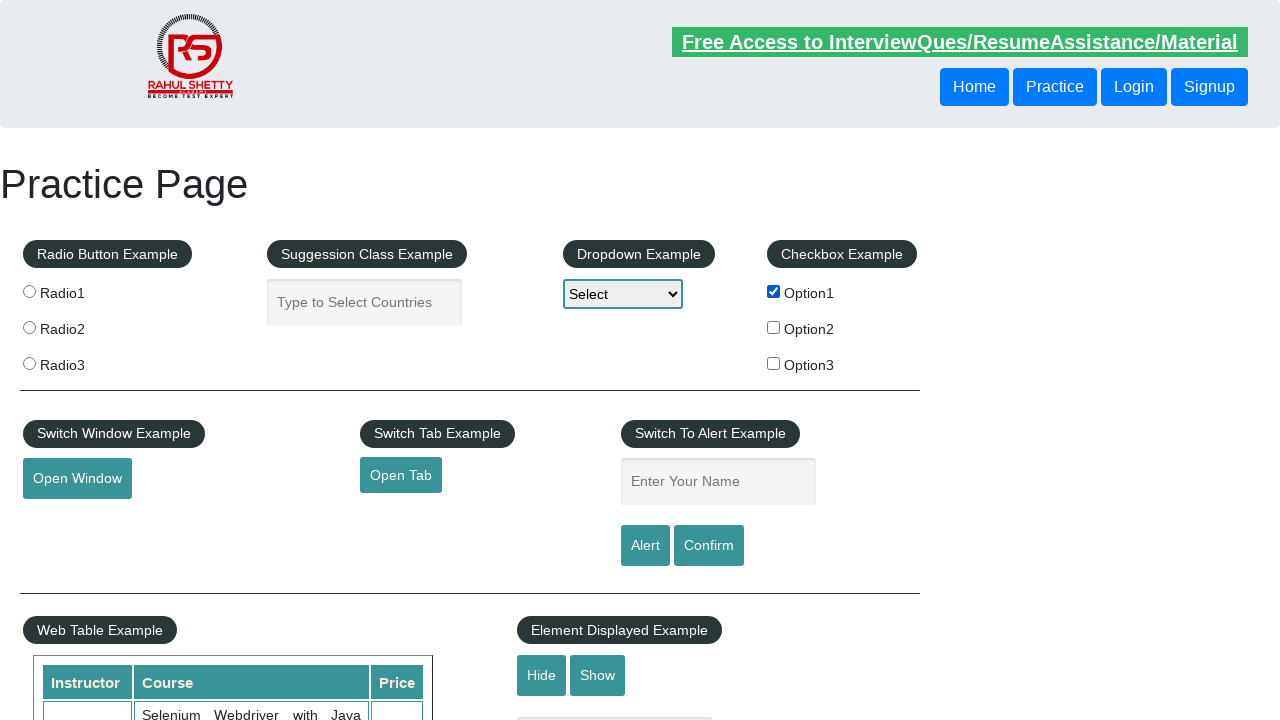

Verified that the first checkbox is selected
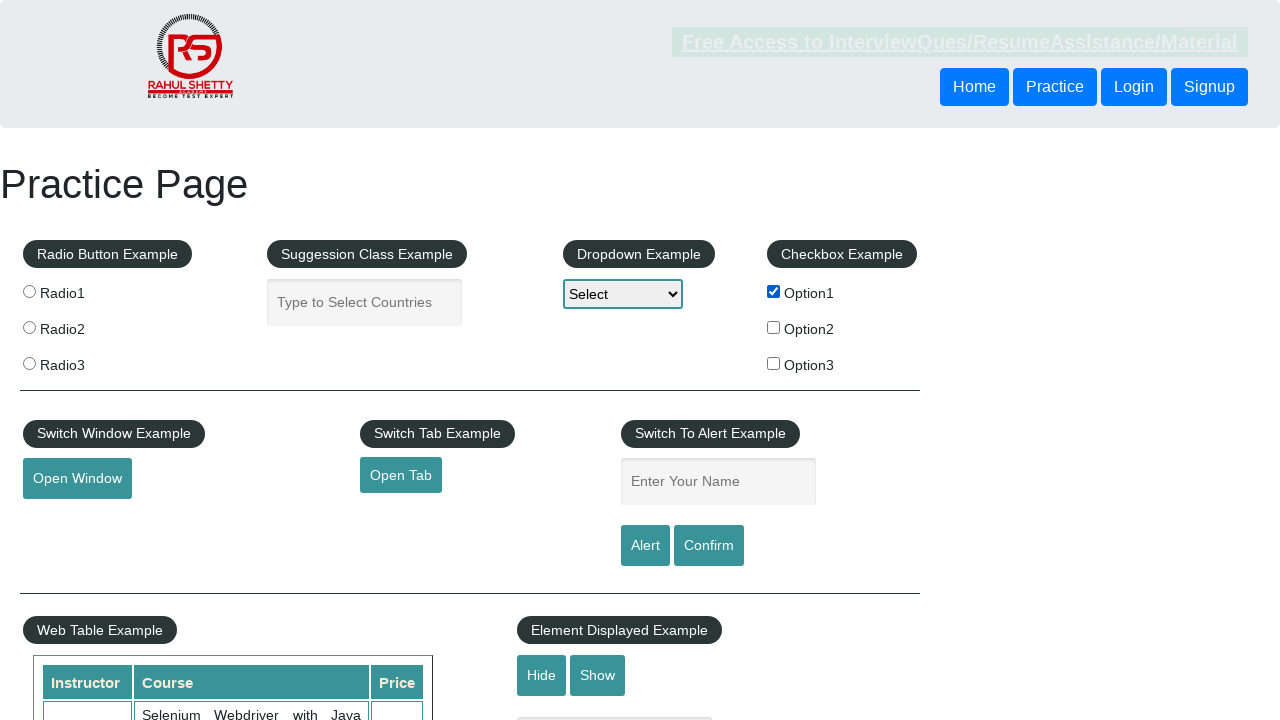

Clicked the first checkbox to deselect it at (774, 291) on #checkBoxOption1
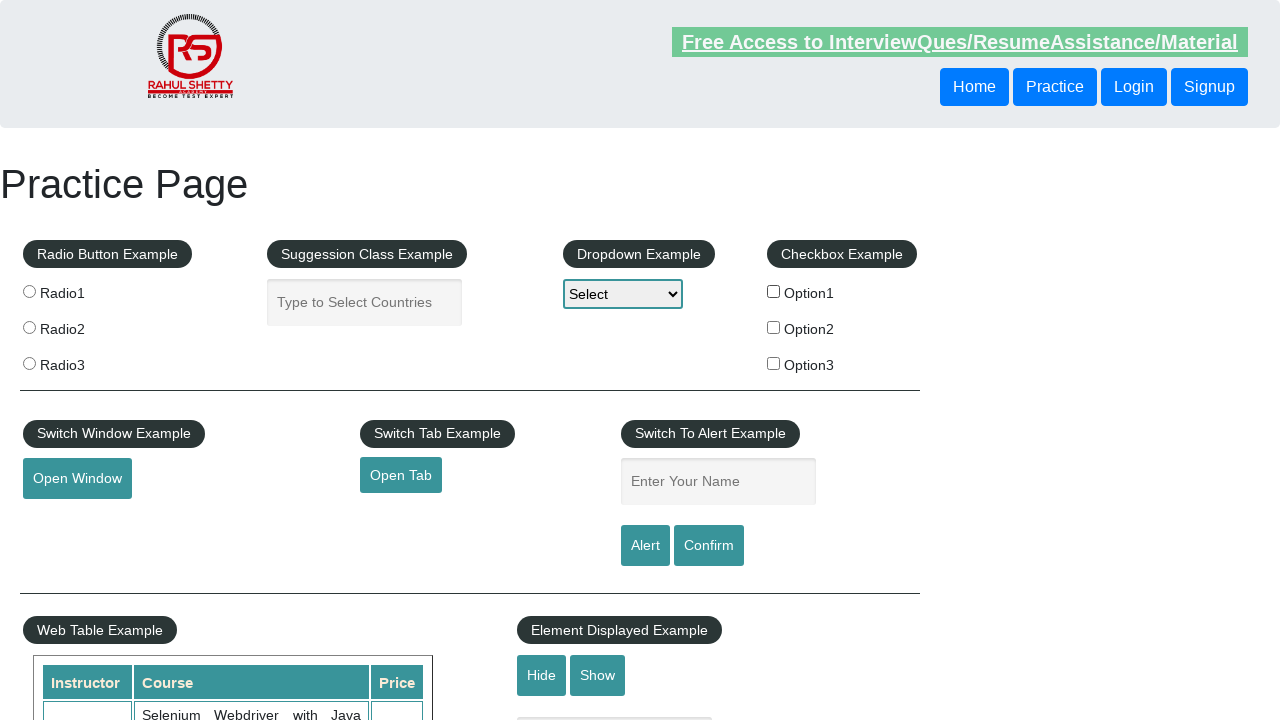

Verified that the first checkbox is deselected
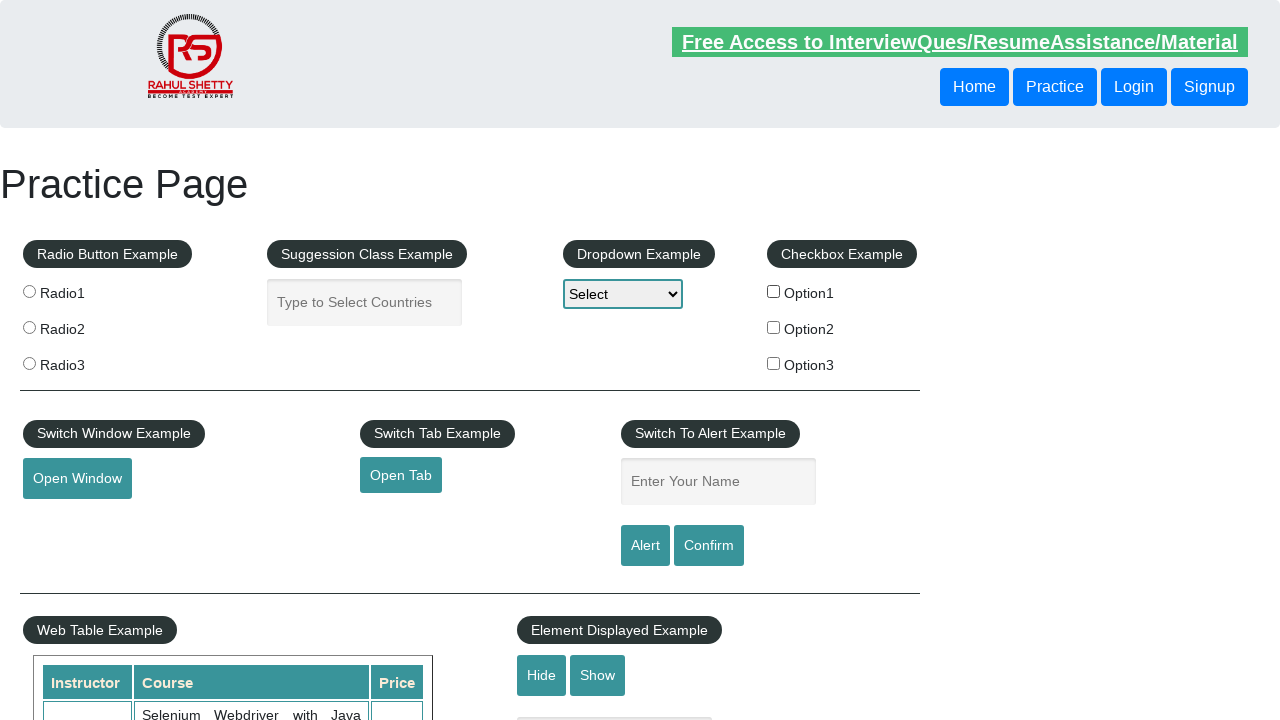

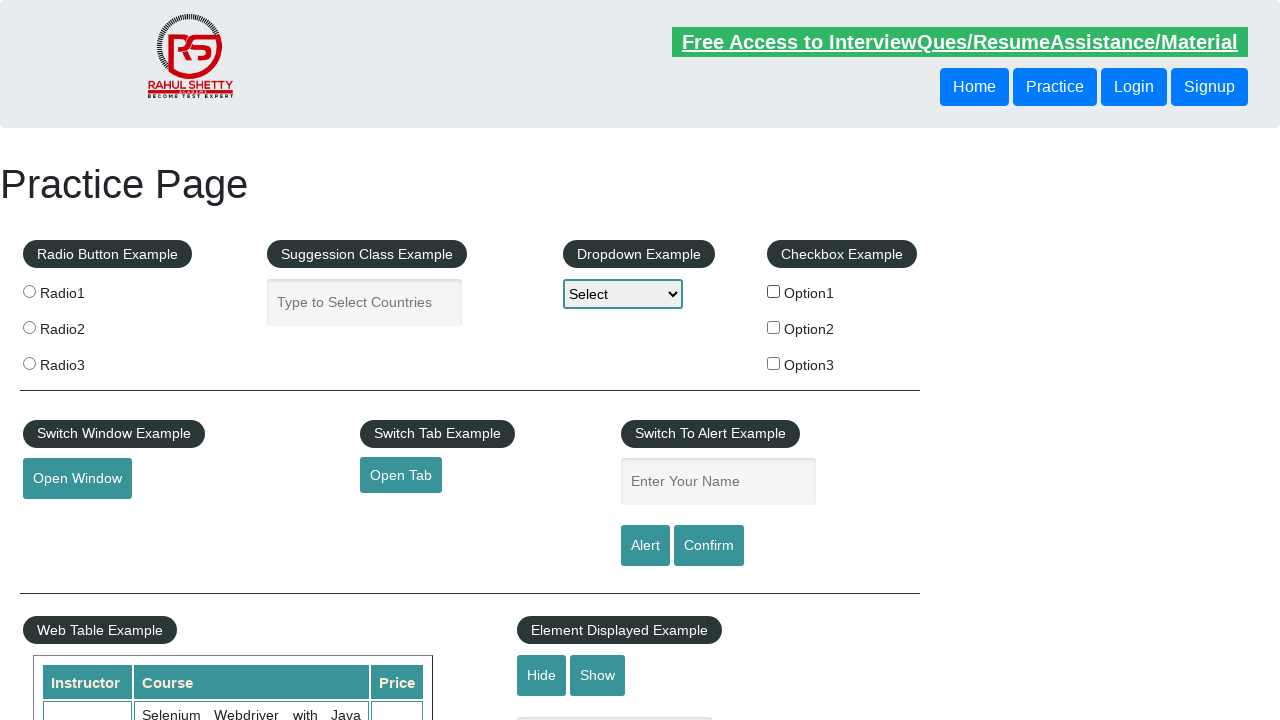